Tests working with multiple browser windows by clicking a link that opens a new window, then switching between the original and new window to verify their titles.

Starting URL: https://the-internet.herokuapp.com/windows

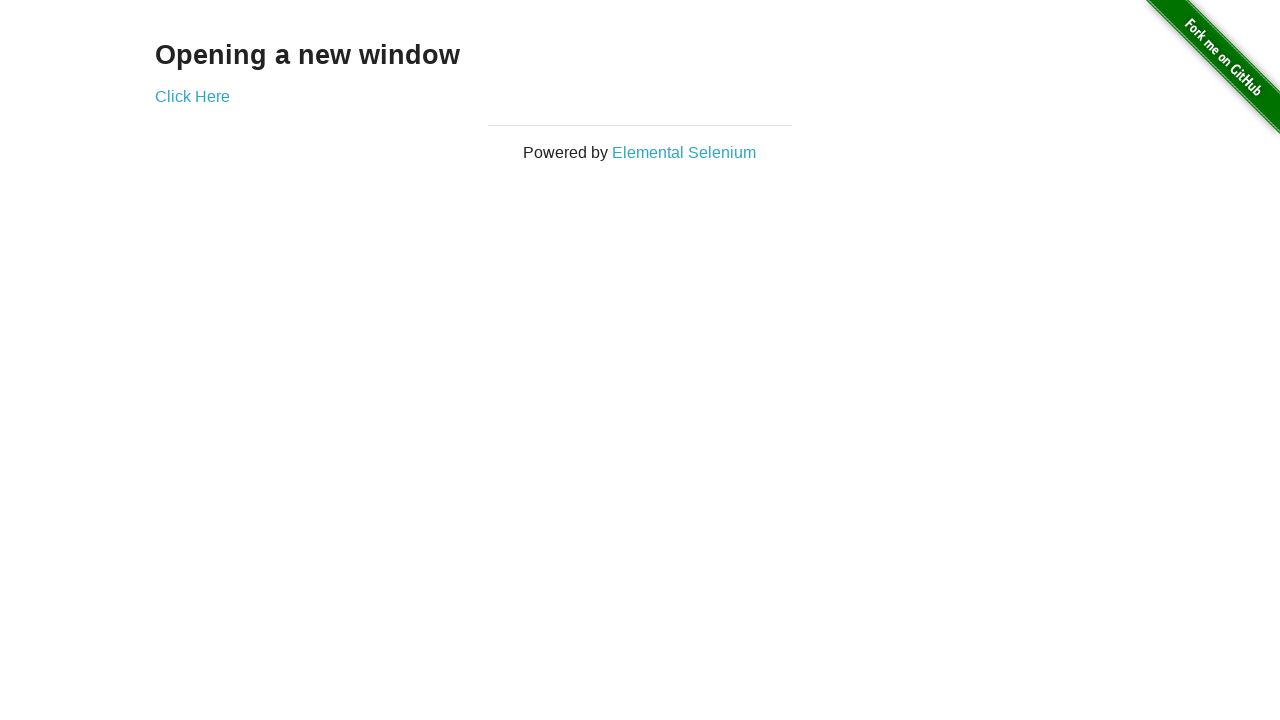

Clicked link to open new window at (192, 96) on .example a
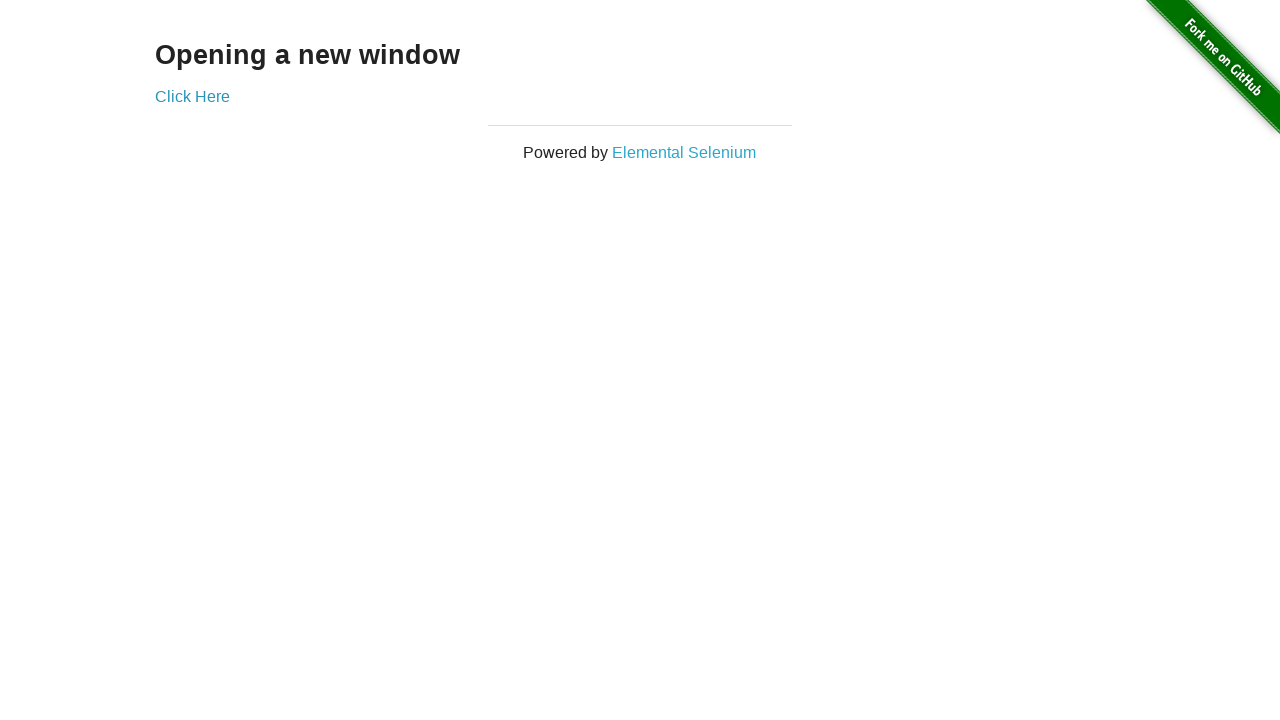

New window opened and captured at (192, 96) on .example a
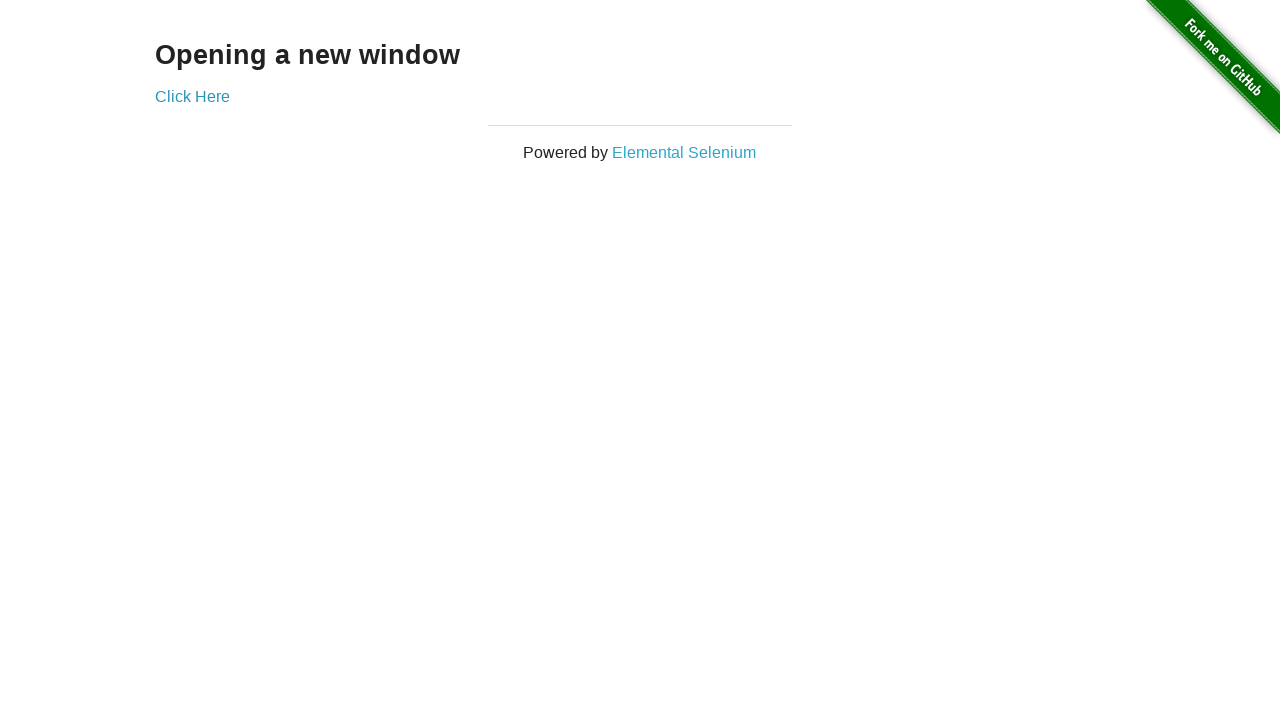

New page finished loading
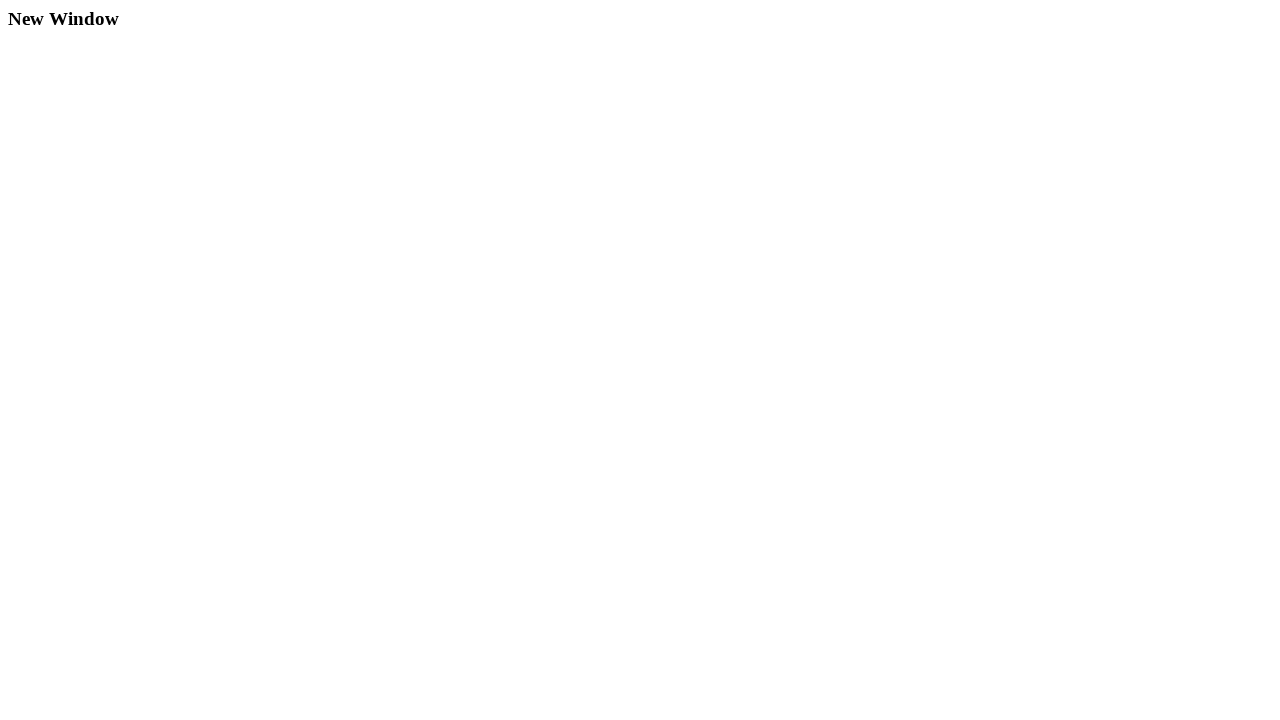

Verified original page title is 'The Internet'
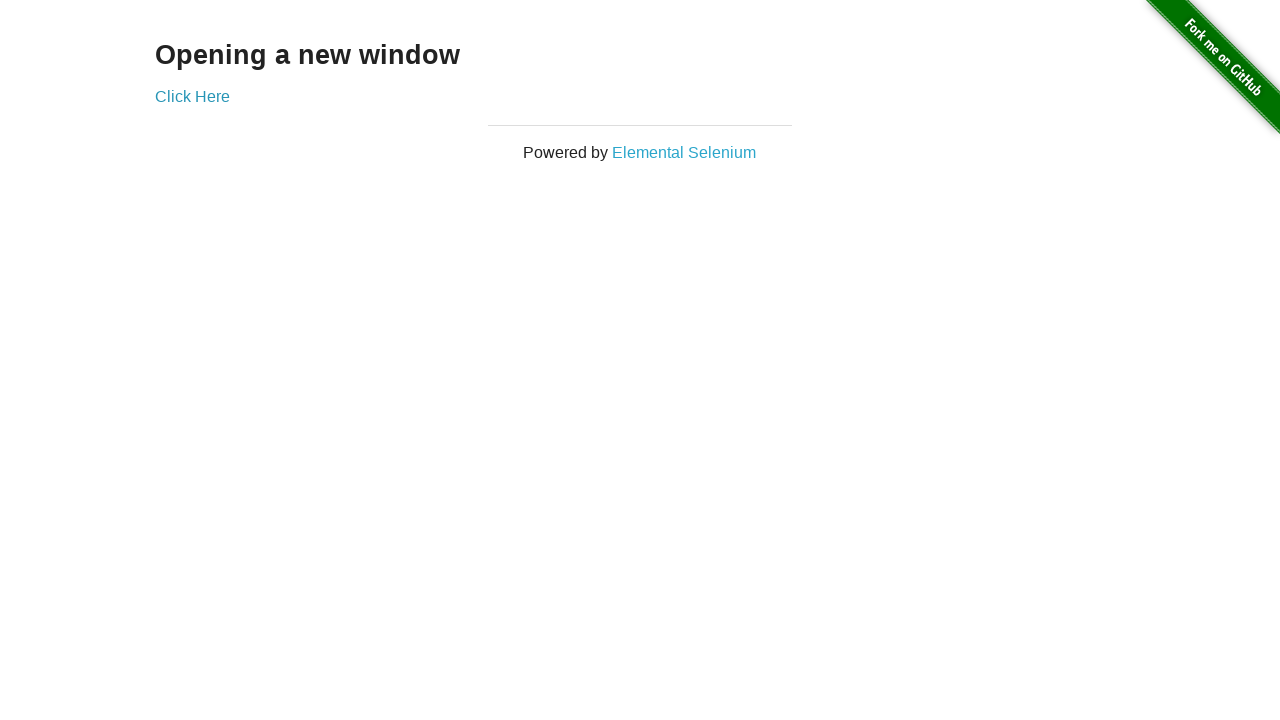

Verified new window title is 'New Window'
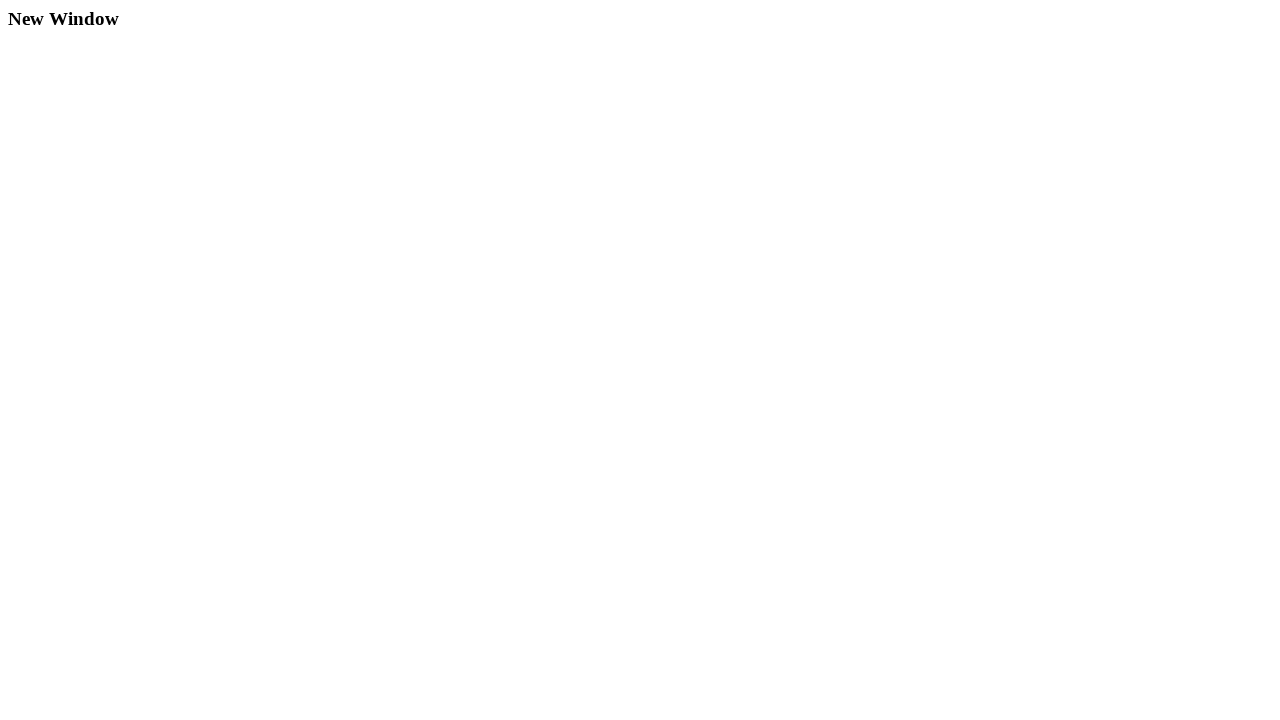

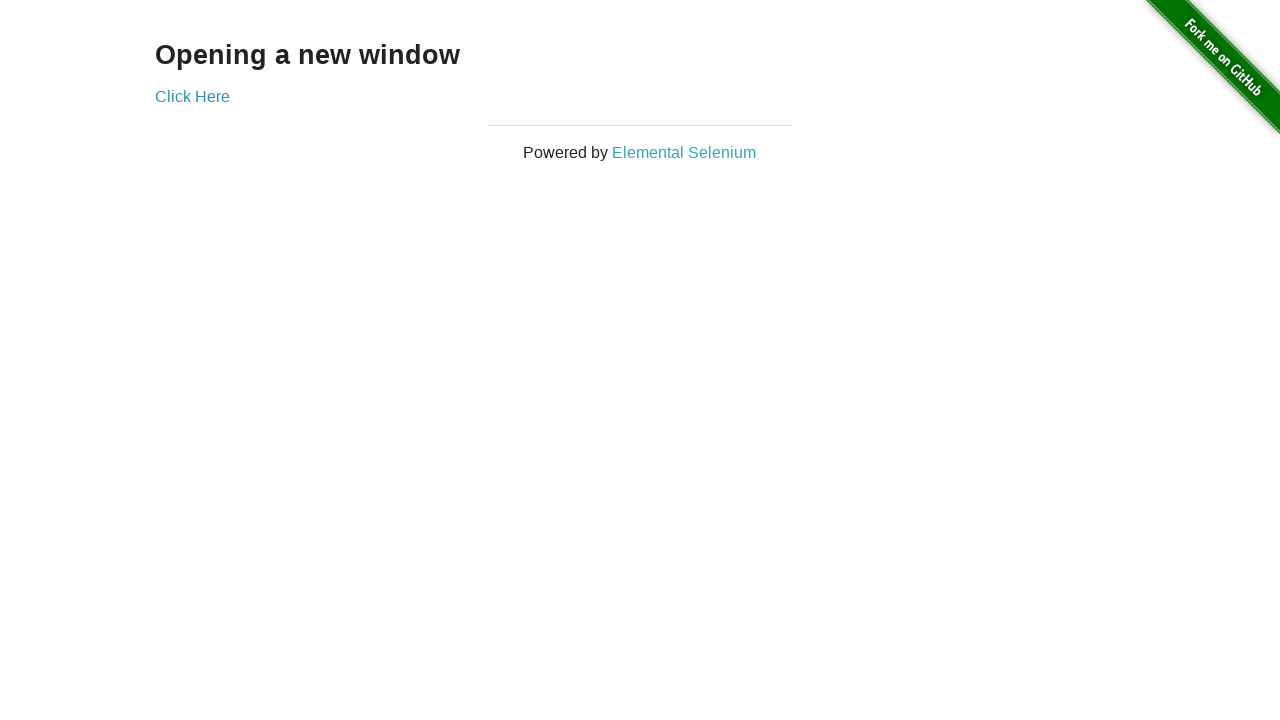